Verifies that the three radio buttons have the correct value attributes (radio1, radio2, radio3)

Starting URL: https://rahulshettyacademy.com/AutomationPractice/

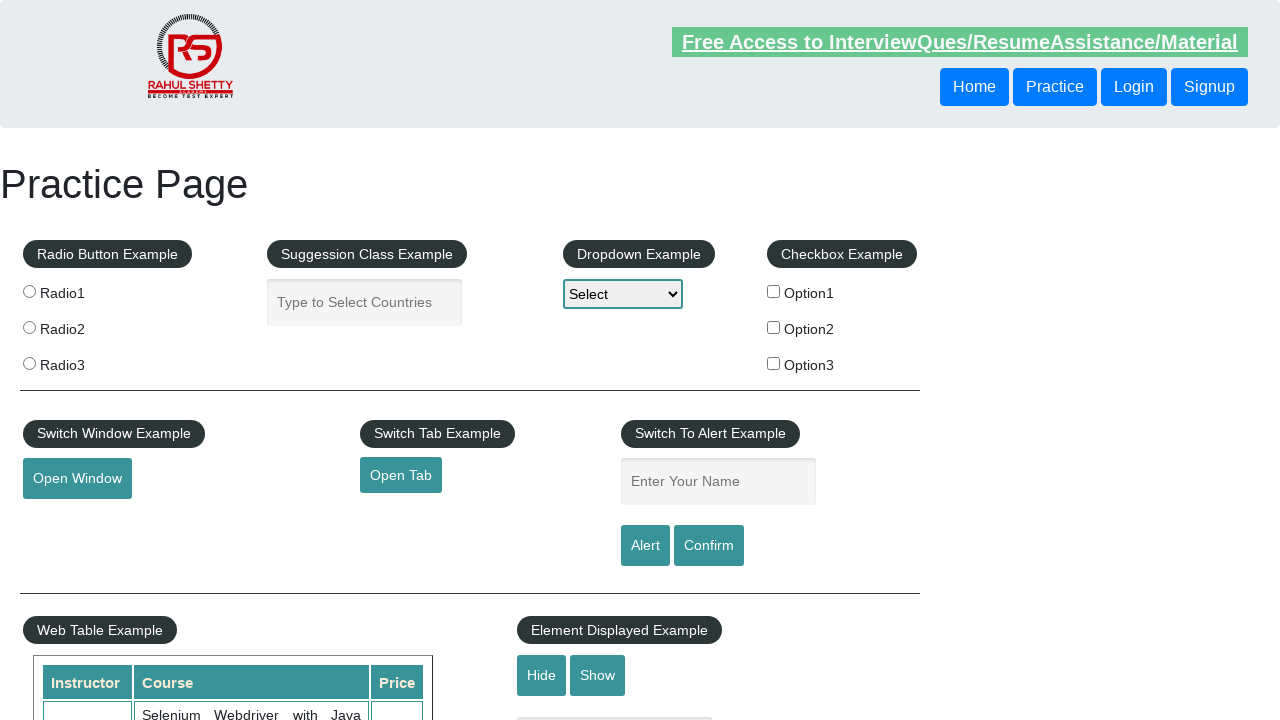

Verified radio button 1 has correct value attribute 'radio1'
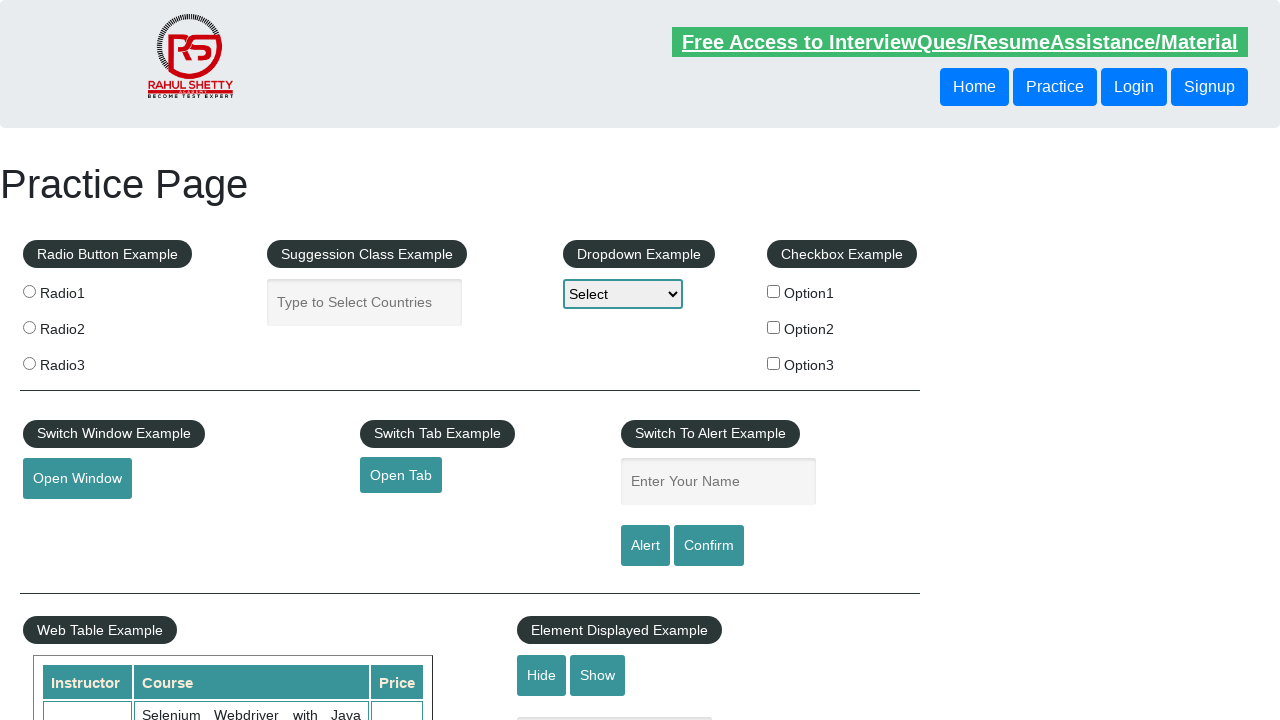

Verified radio button 2 has correct value attribute 'radio2'
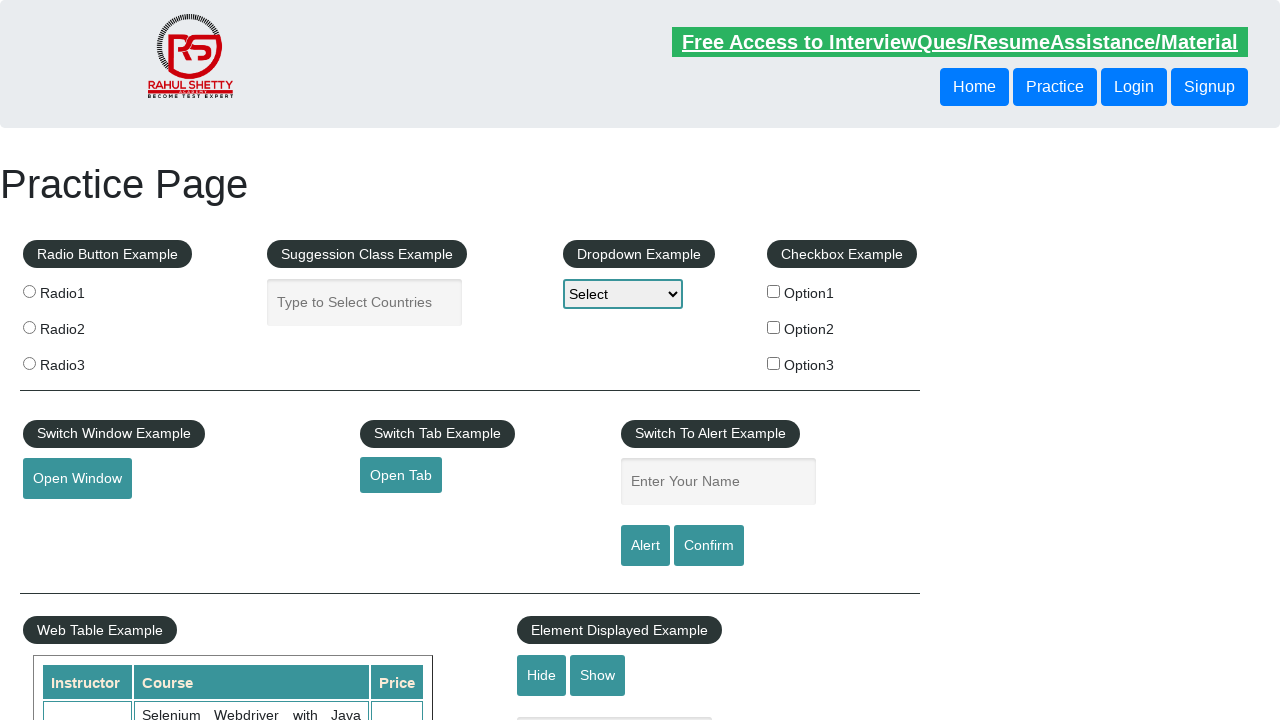

Verified radio button 3 has correct value attribute 'radio3'
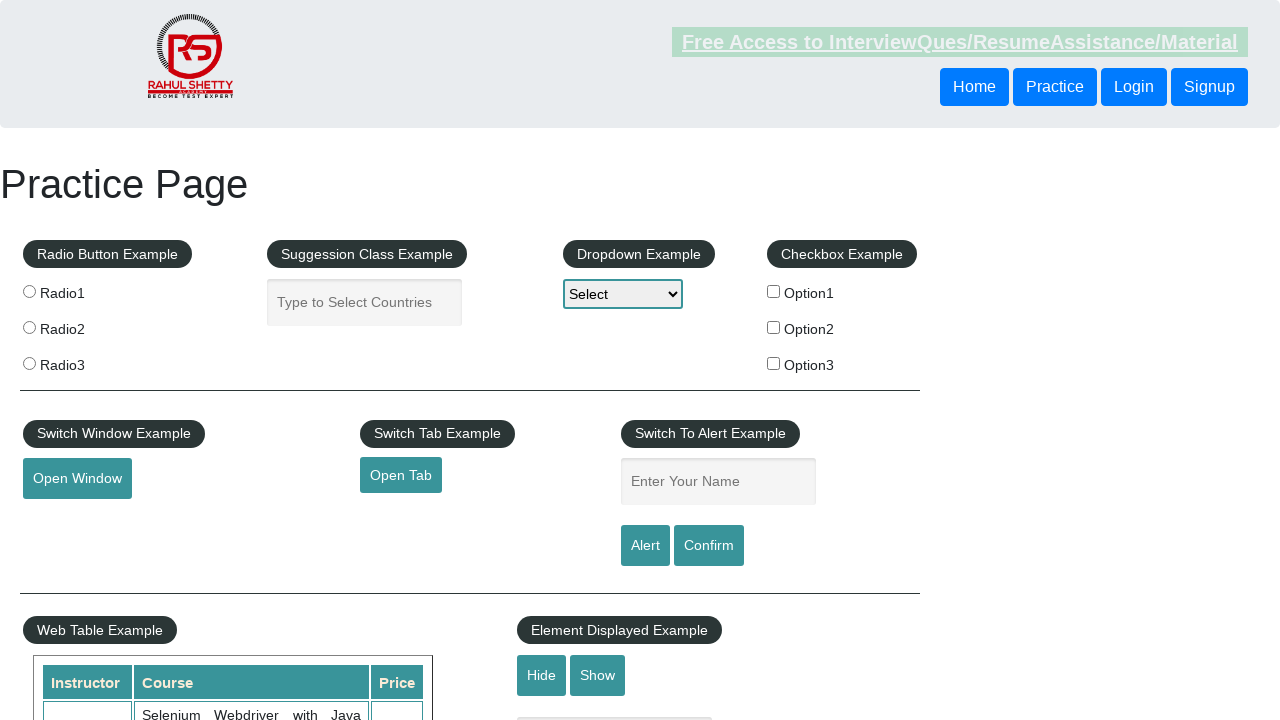

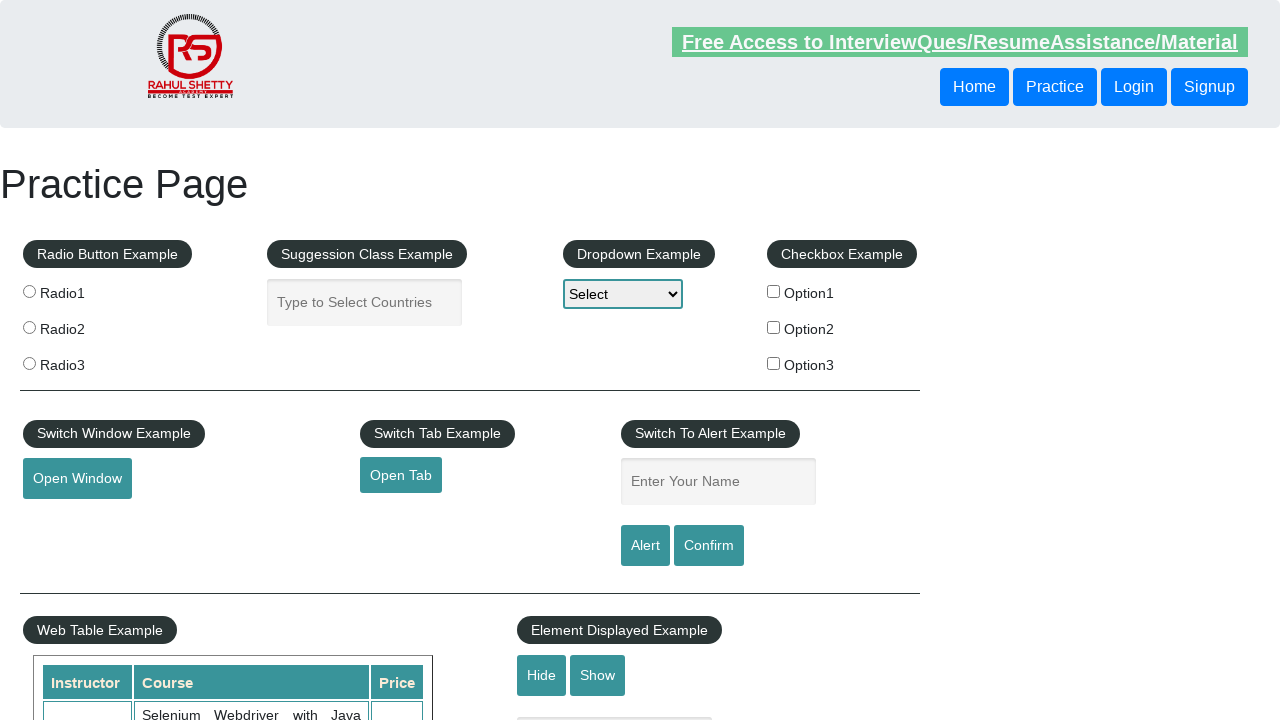